Opens the RedBus website with browser notifications disabled and maximizes the browser window to verify the page loads correctly.

Starting URL: https://www.redbus.in/

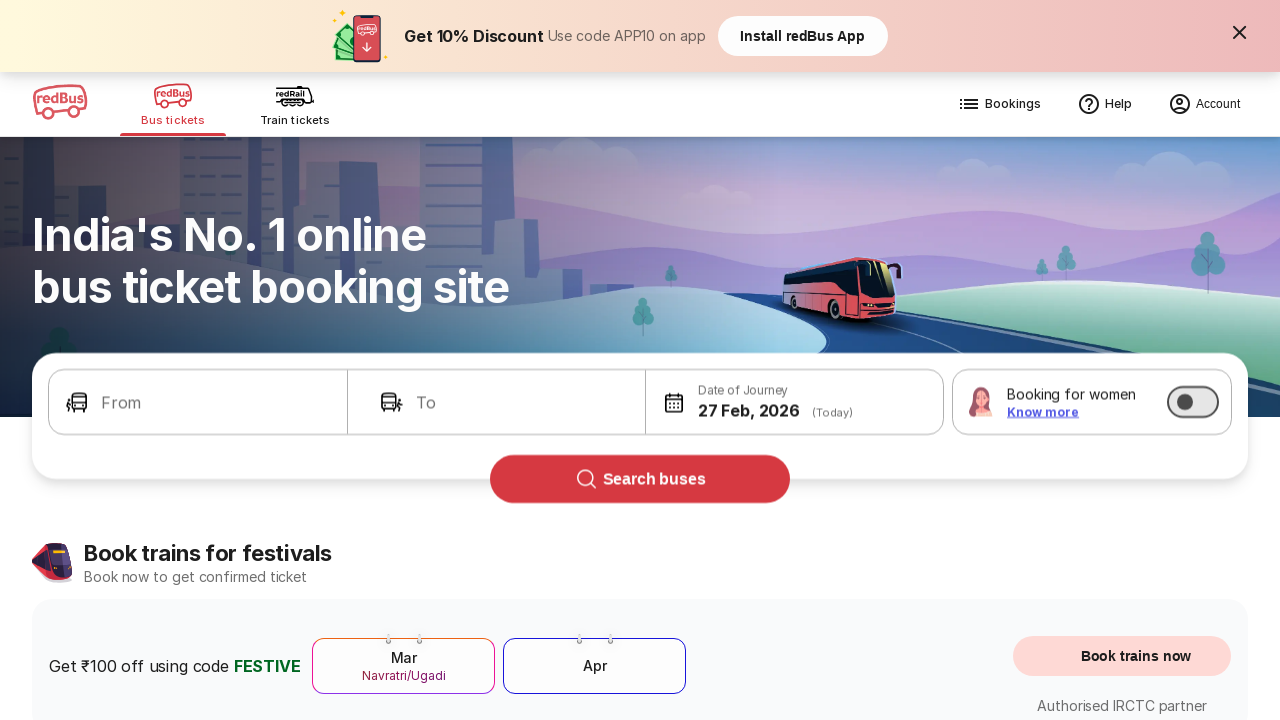

Page loaded with domcontentloaded state
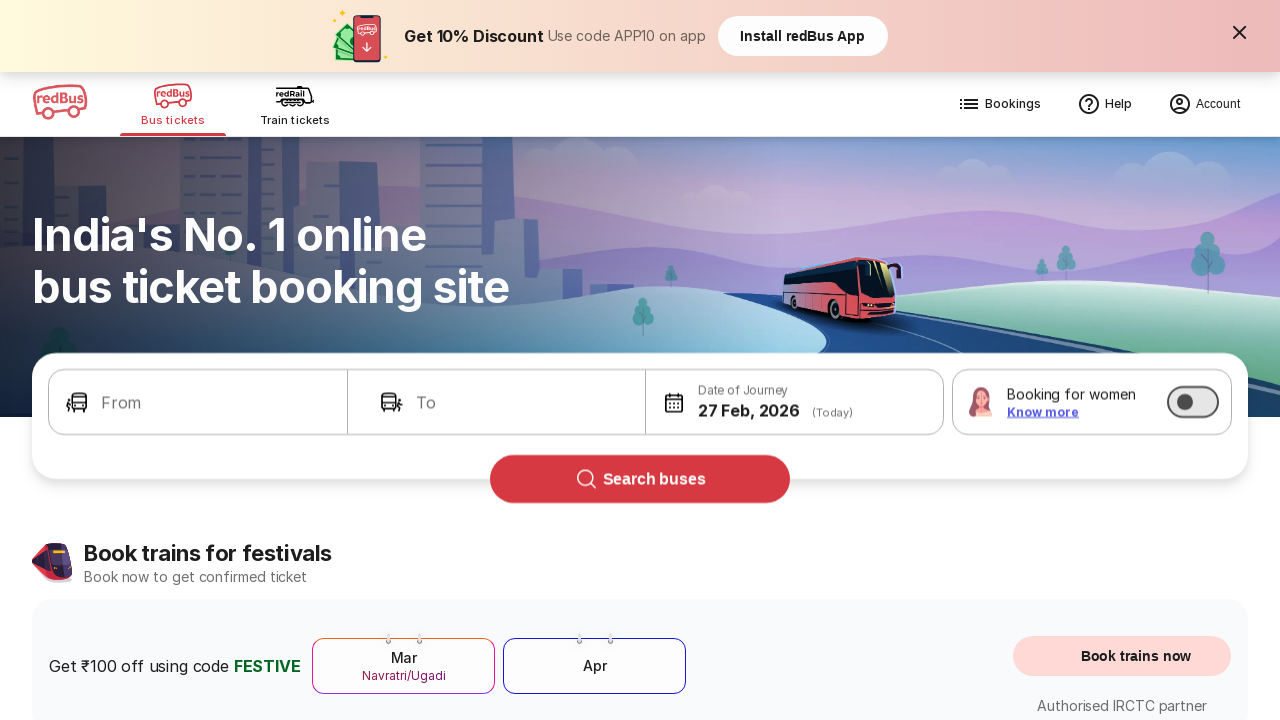

Body element found, page structure verified
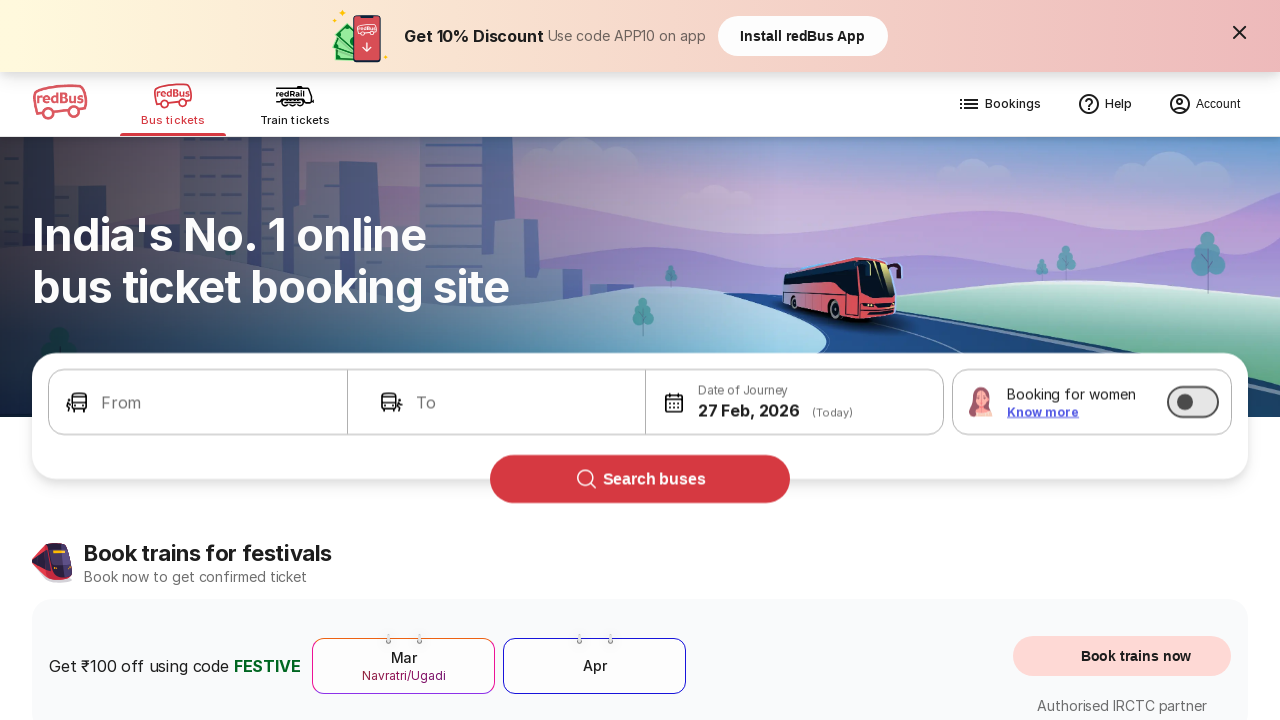

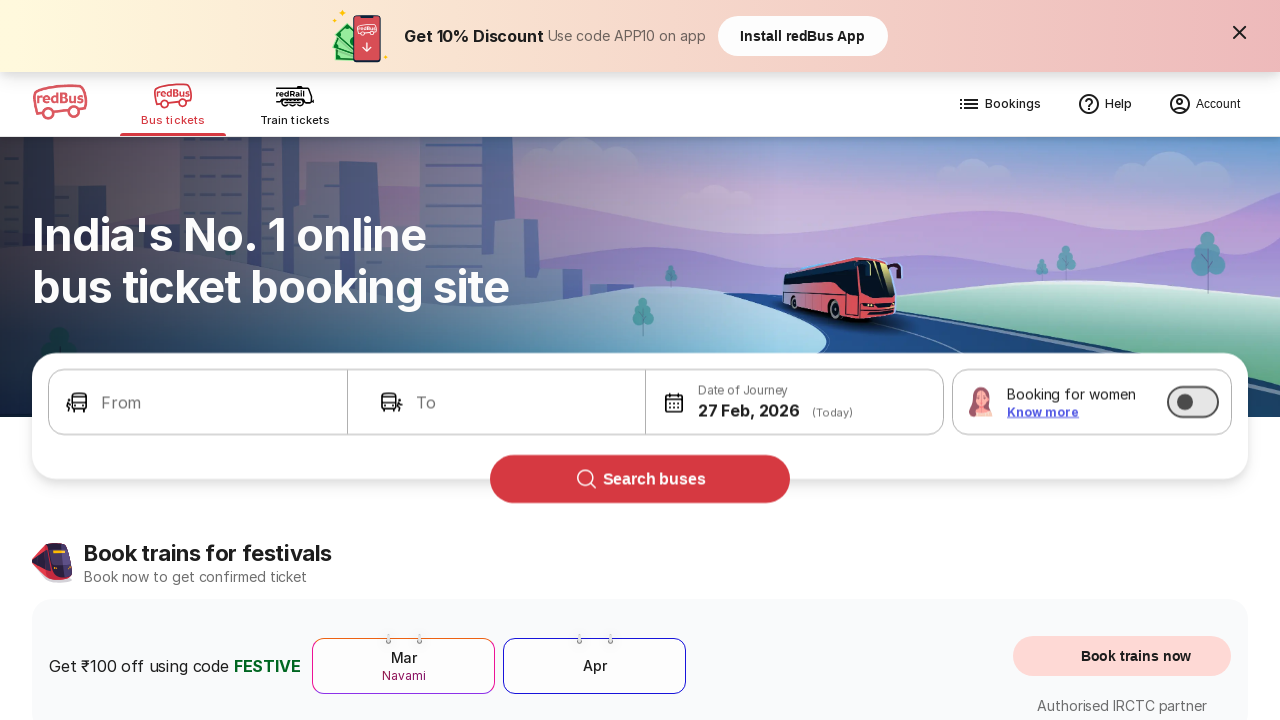